Clicks the Song Lyrics link and verifies navigation to the lyrics page

Starting URL: https://www.99-bottles-of-beer.net/

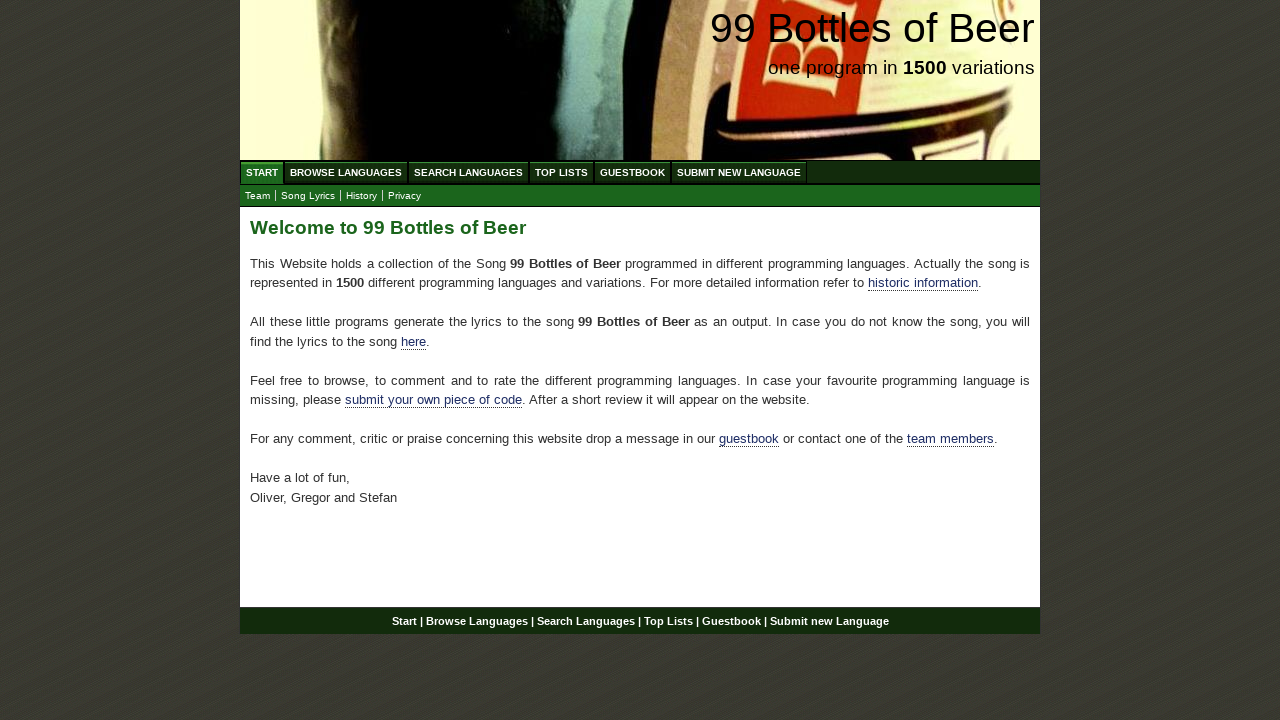

Clicked the Song Lyrics link at (308, 196) on a[href='lyrics.html']
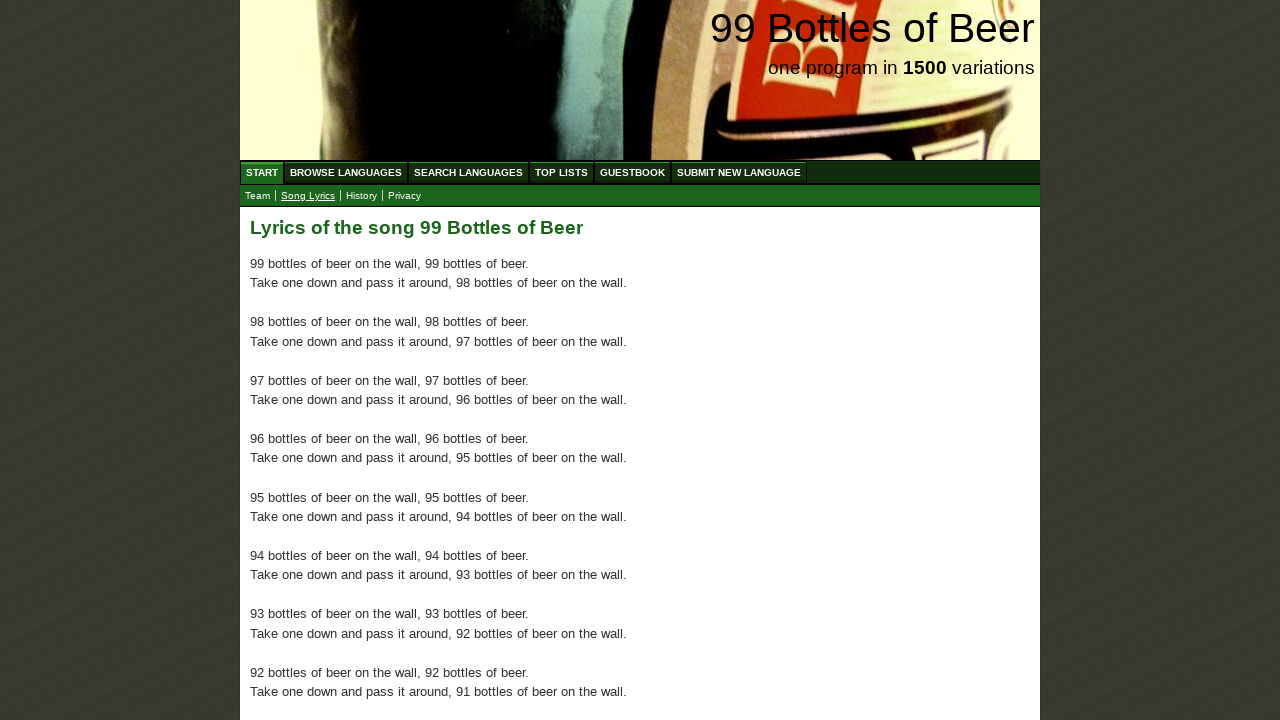

Navigation to lyrics page completed
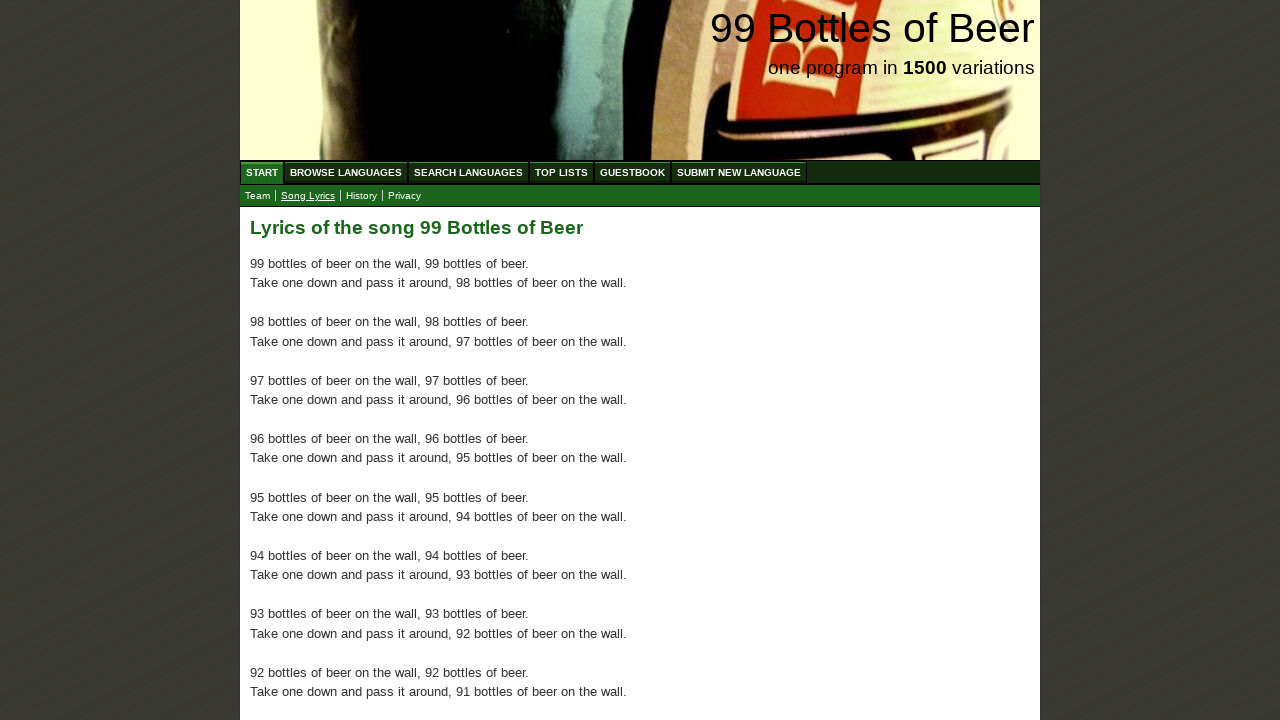

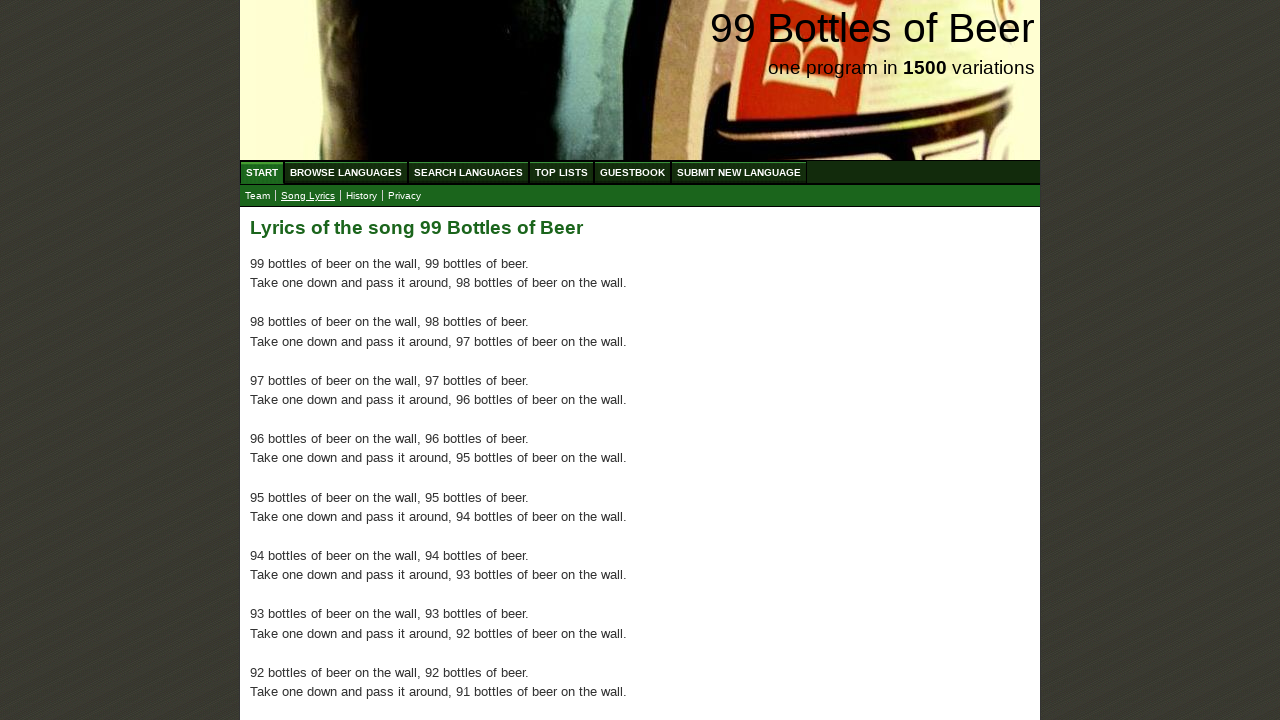